Clicks on "Create an account" link from the login page and verifies redirection to the signup page

Starting URL: https://github.com/login

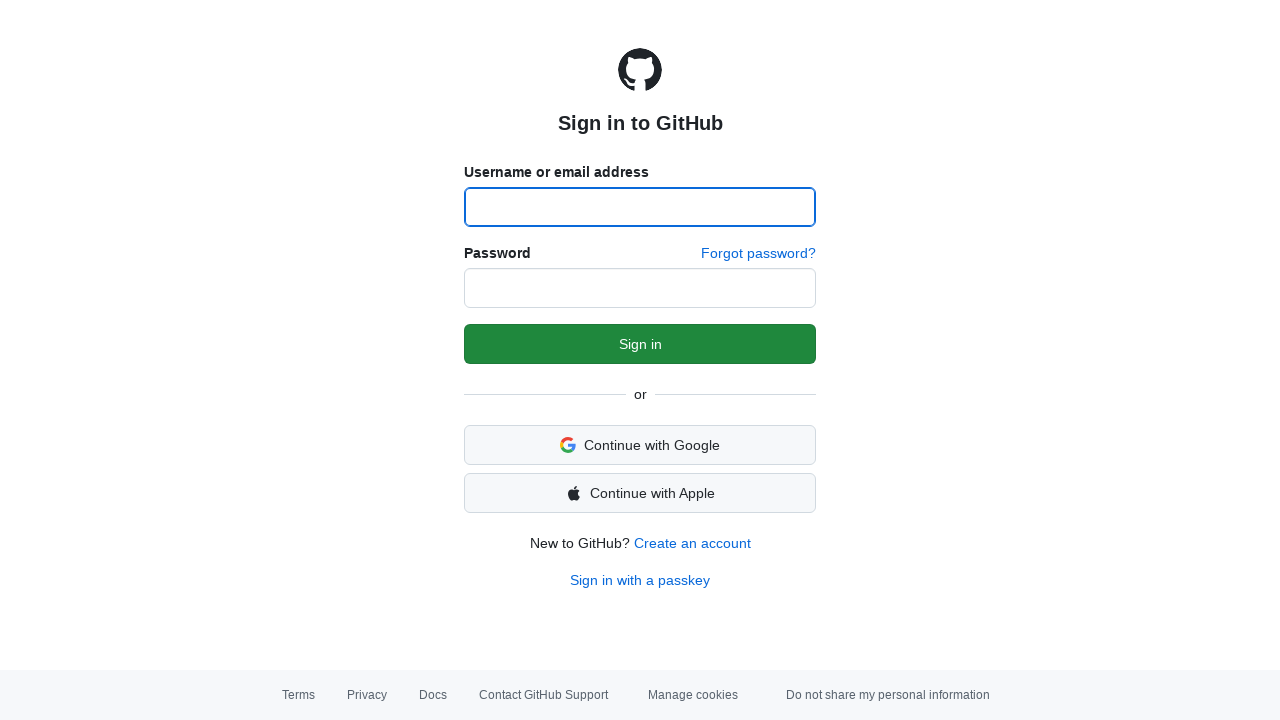

Clicked 'Create an account' link on login page at (692, 543) on a:text('Create an account')
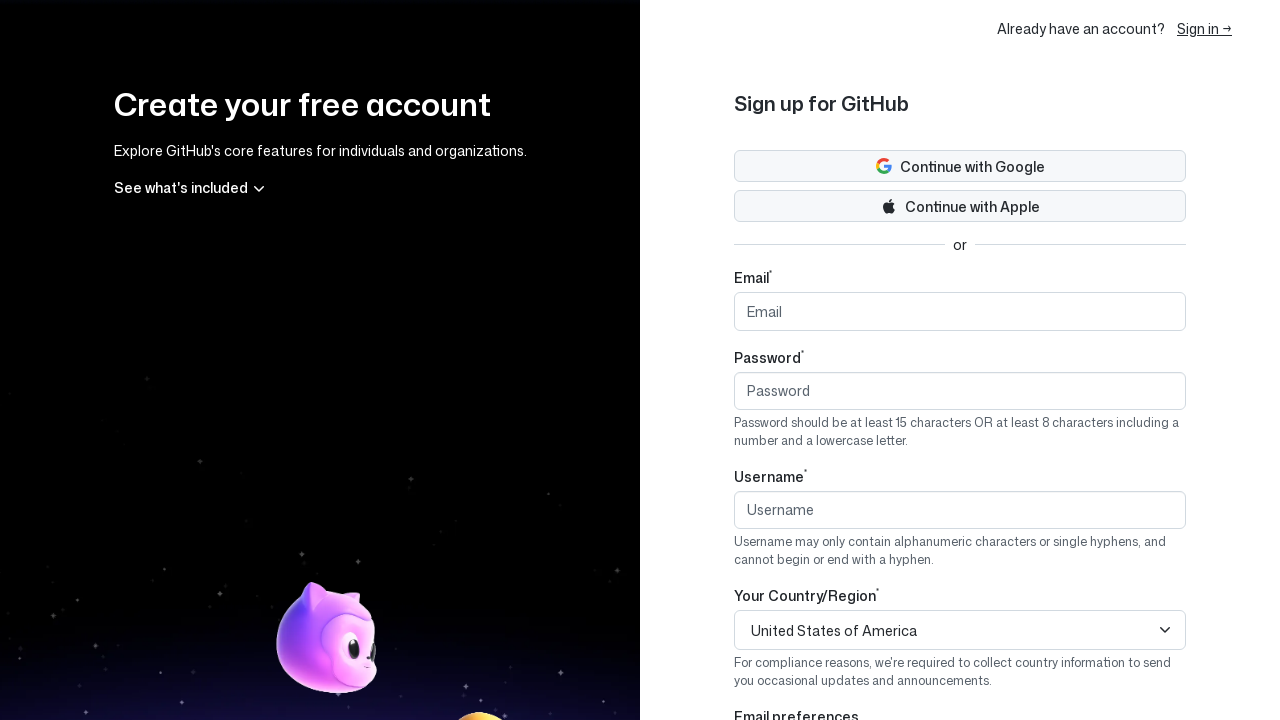

Waited for page to navigate to signup URL
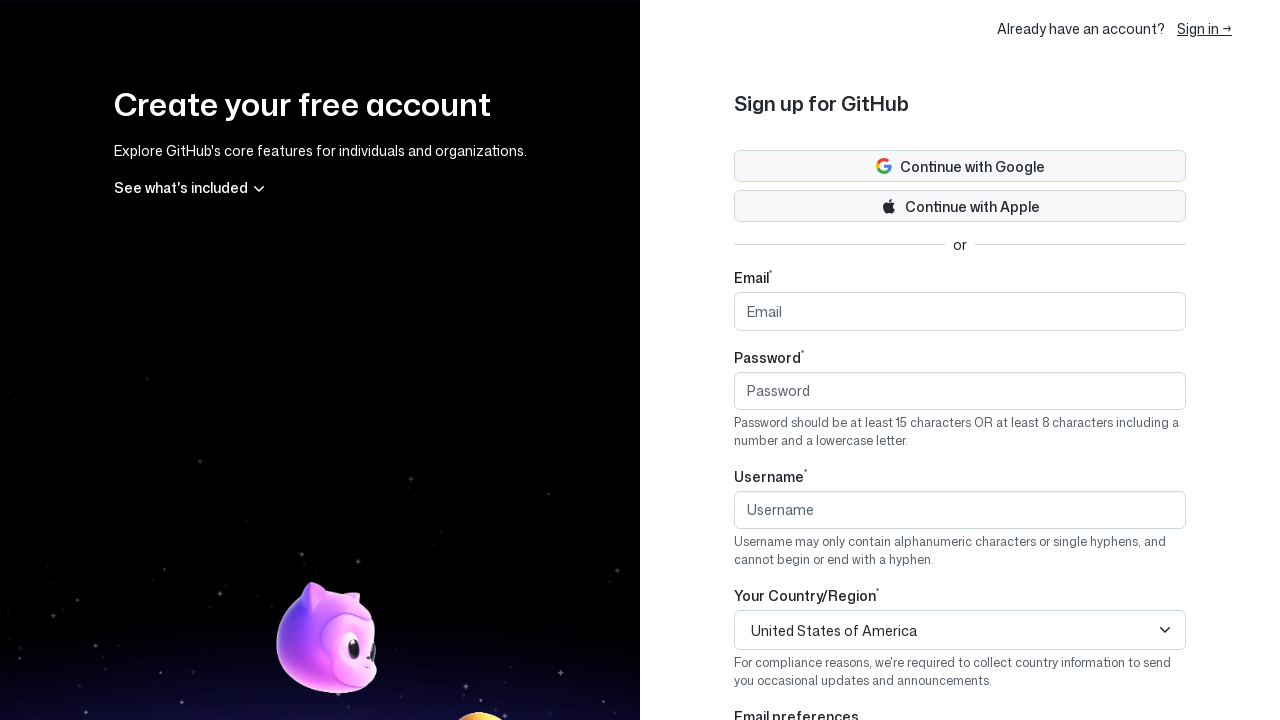

Verified that 'signup' is present in the current URL
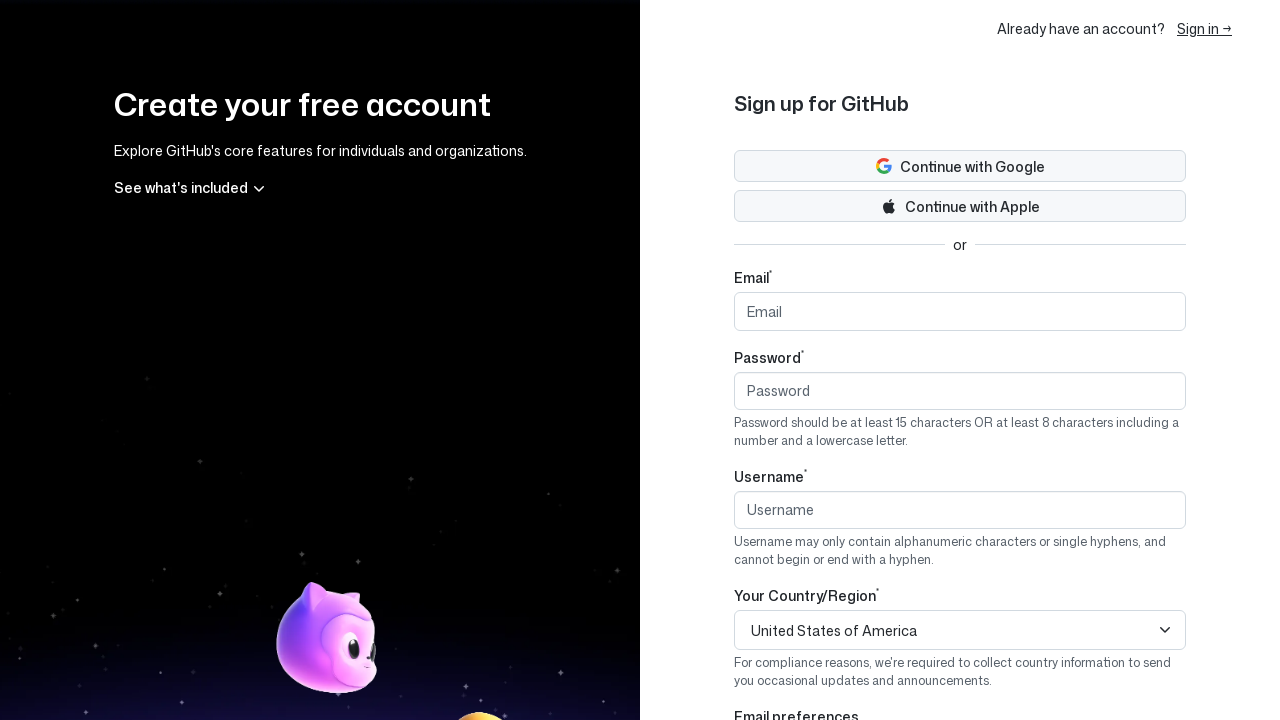

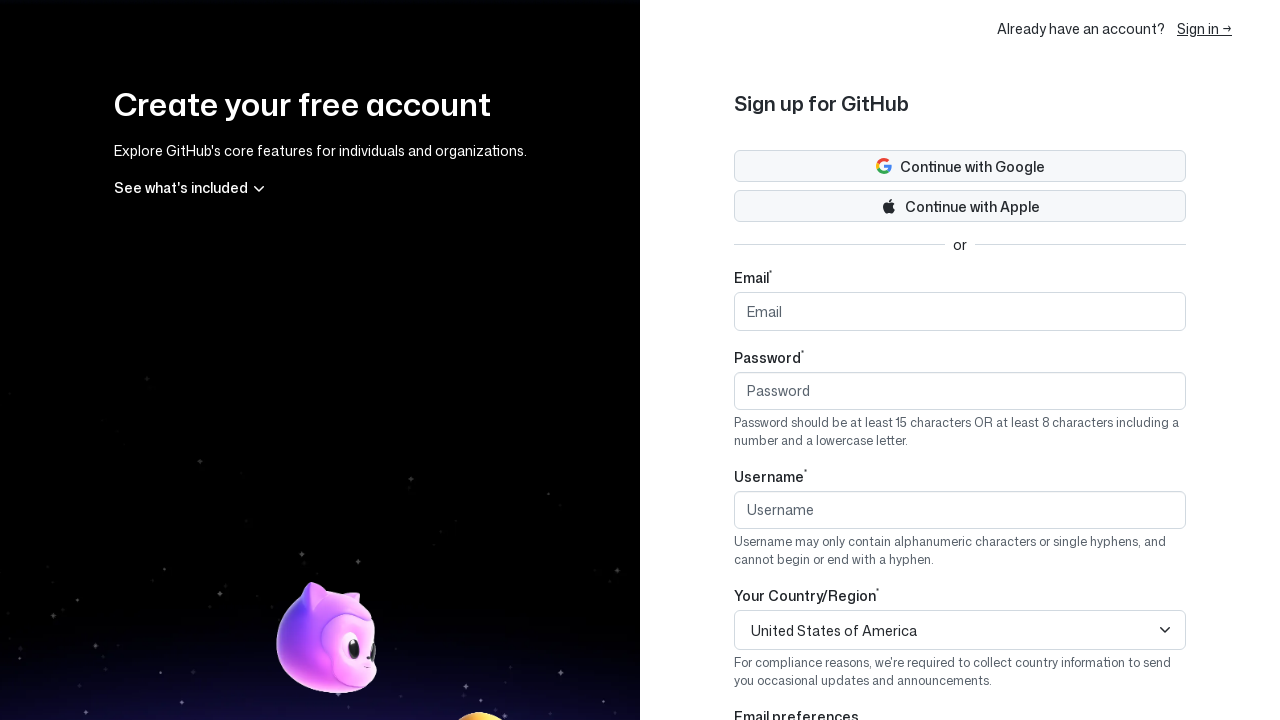